Tests a practice form for locators by attempting login, using password reset flow, and filling various form fields

Starting URL: https://rahulshettyacademy.com/locatorspractice/

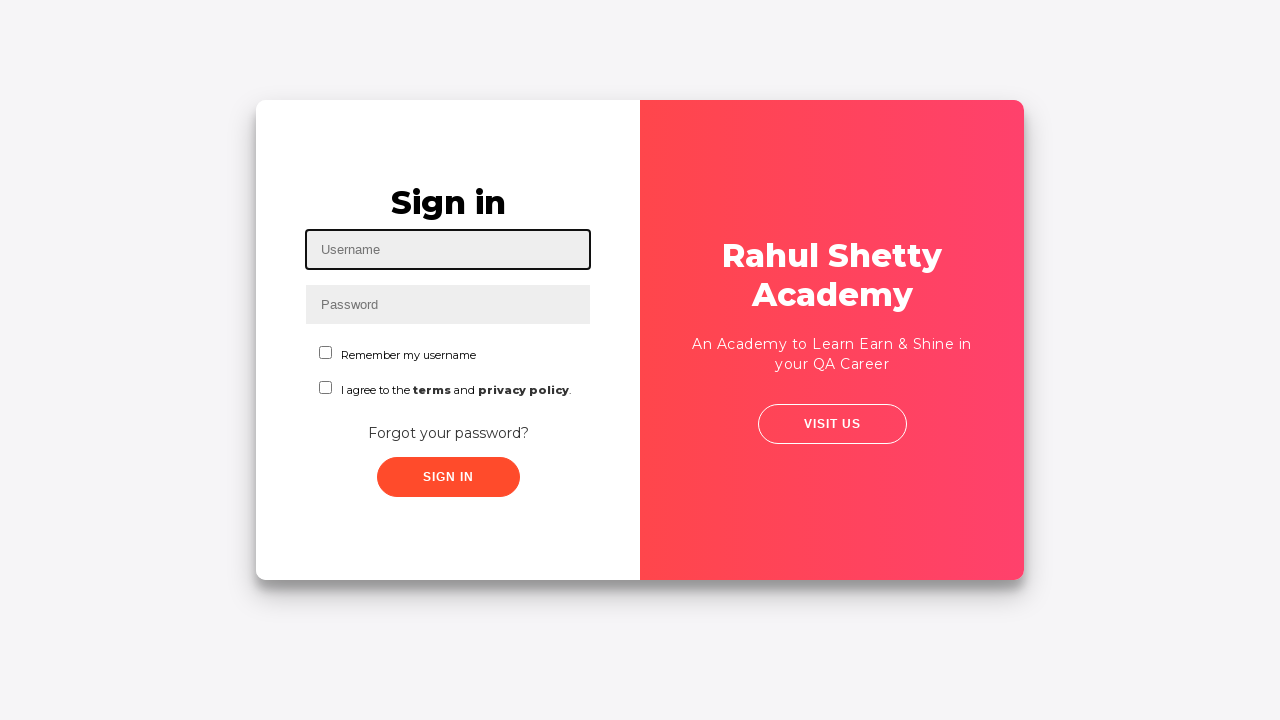

Filled username field with 'rahul' on #inputUsername
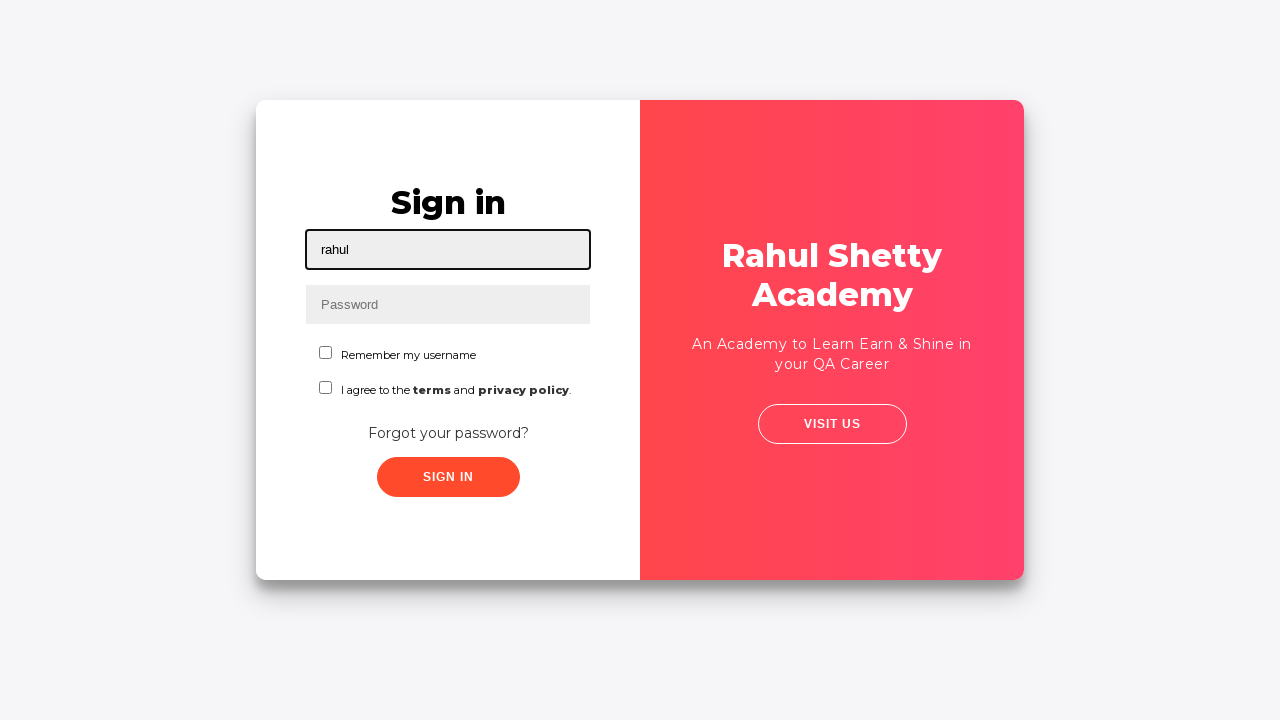

Filled password field with 'hello123' on input[name='inputPassword']
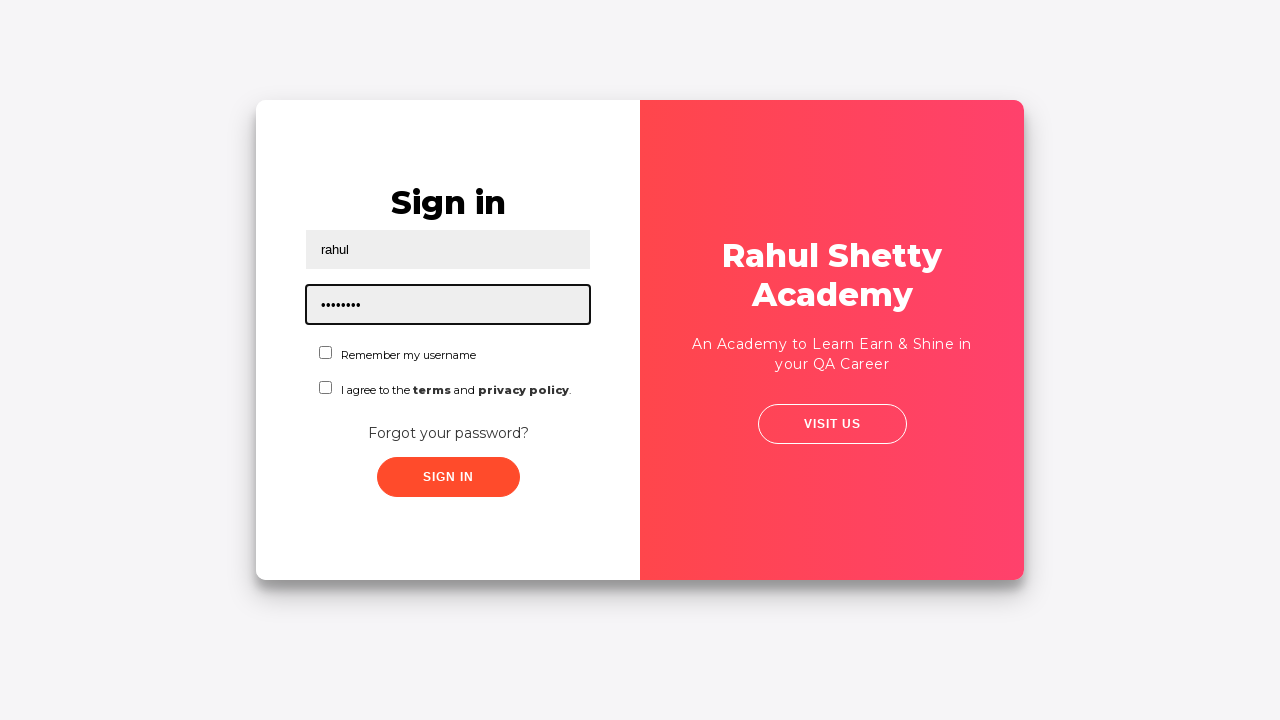

Clicked sign in button with incorrect credentials at (448, 477) on .signInBtn
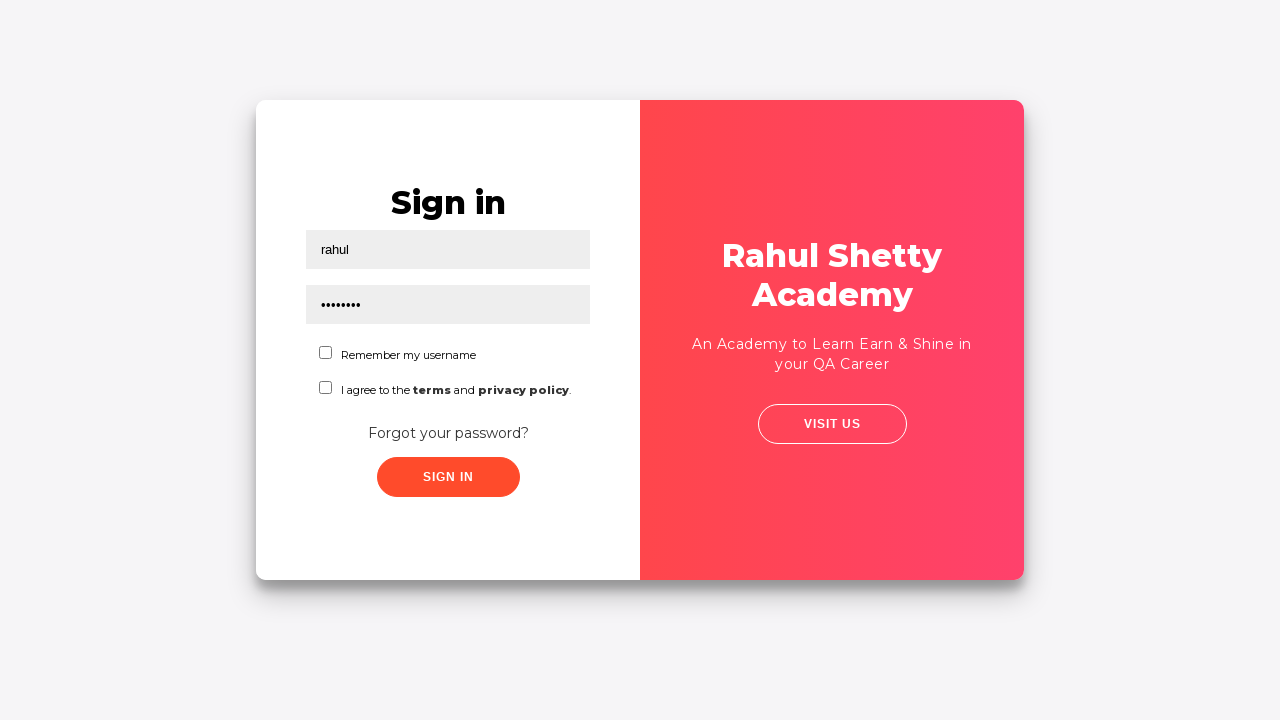

Clicked 'Forgot your password?' link at (448, 433) on text='Forgot your password?'
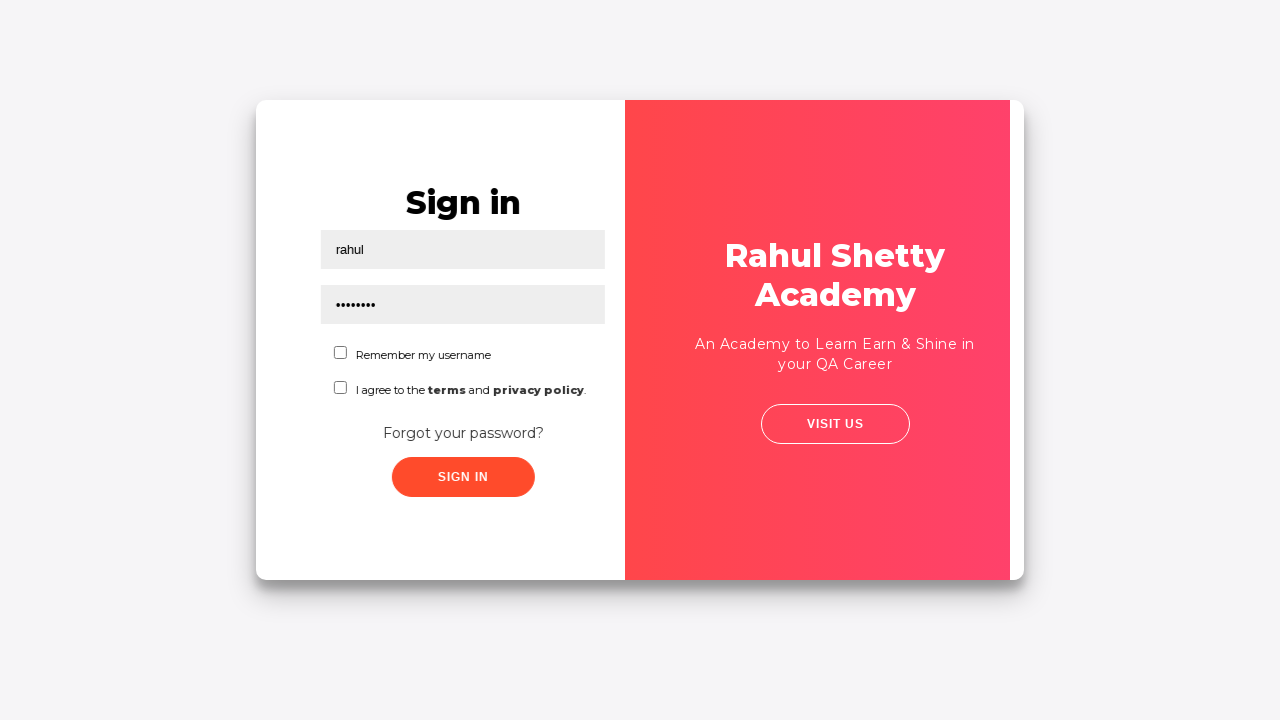

Filled name field with 'Shanmuga' in password reset form on input[placeholder='Name']
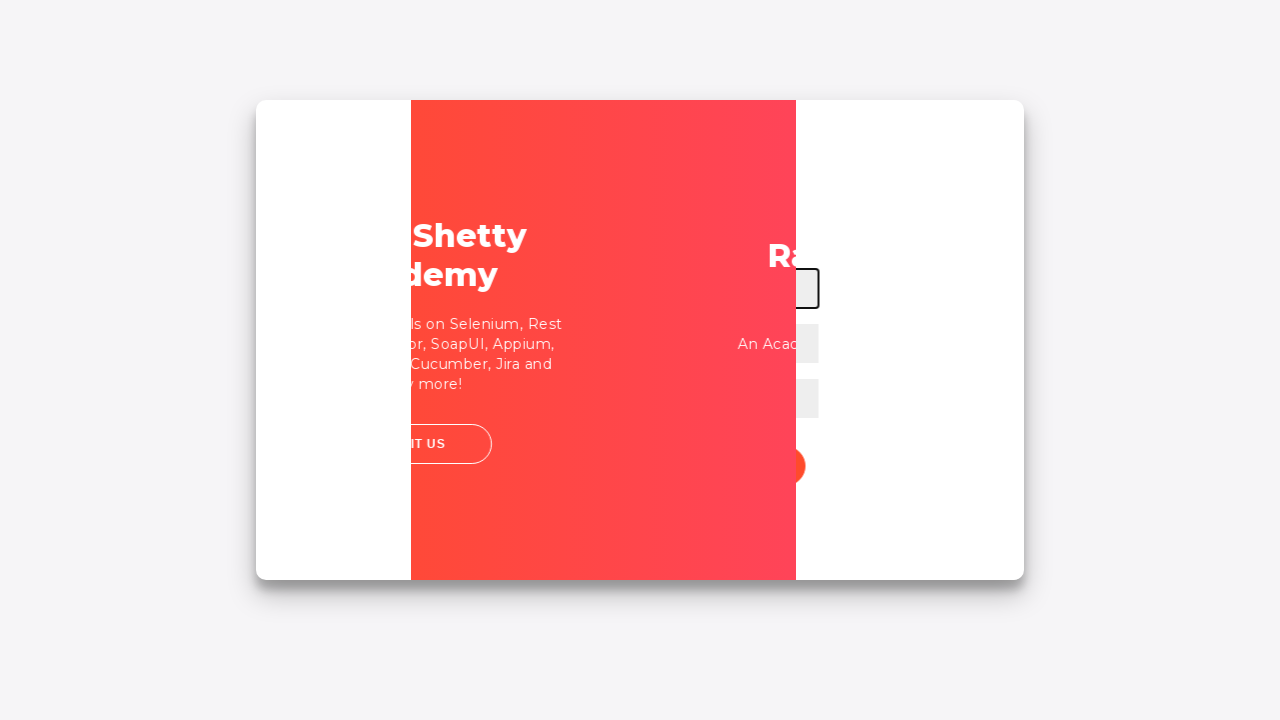

Filled email field with 'shanmuga@rsa.com' on input[placeholder='Email']
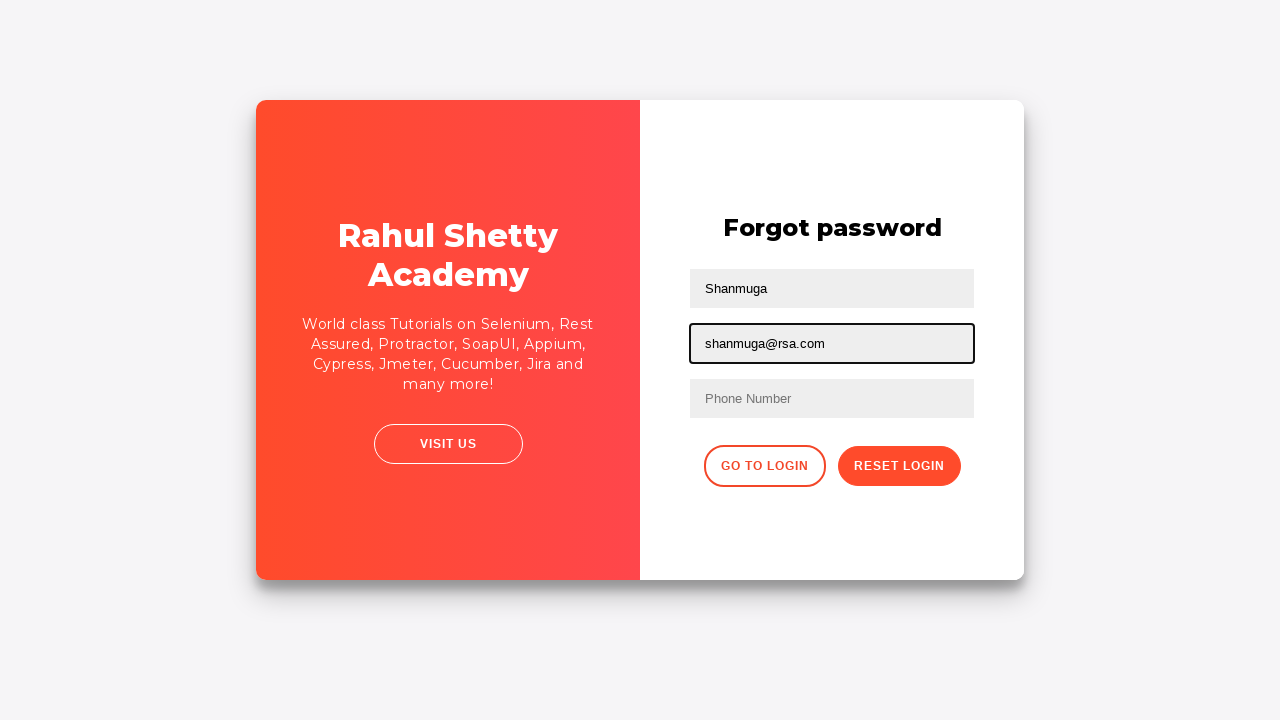

Cleared the third text input field on input[type='text']:nth-child(3)
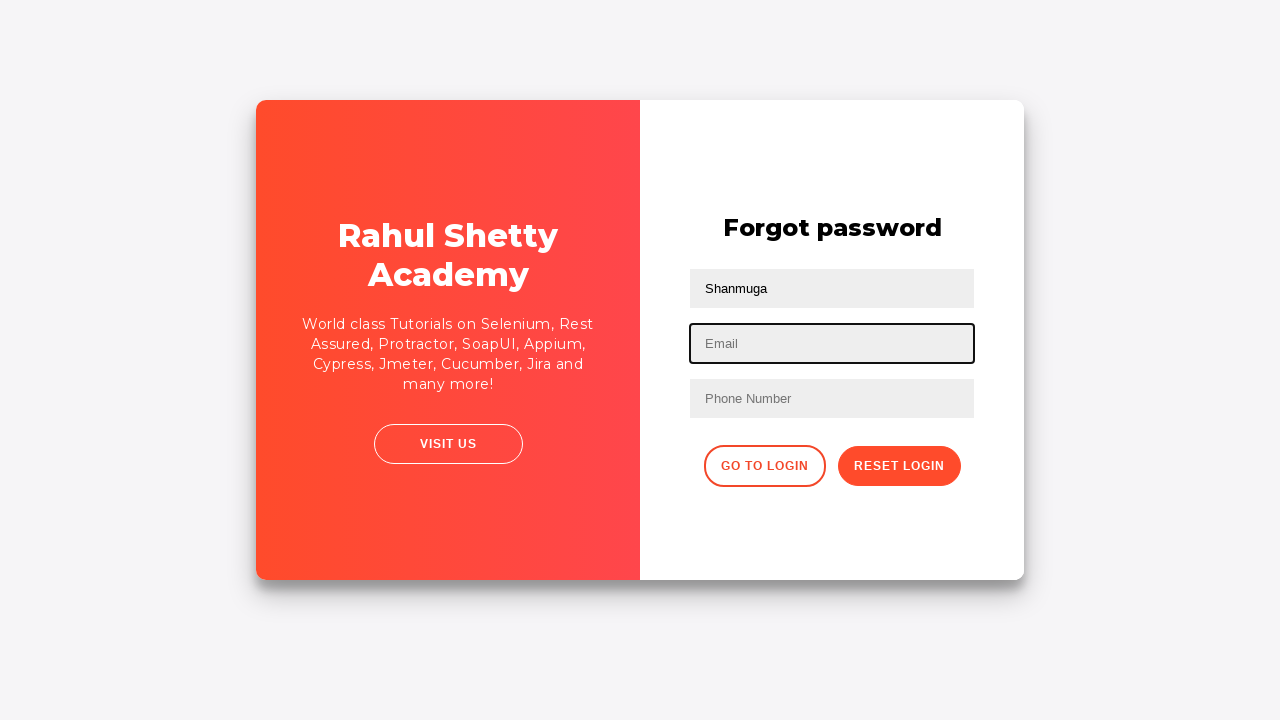

Filled third text input field with 'john@gmail.com' on input[type='text']:nth-child(3)
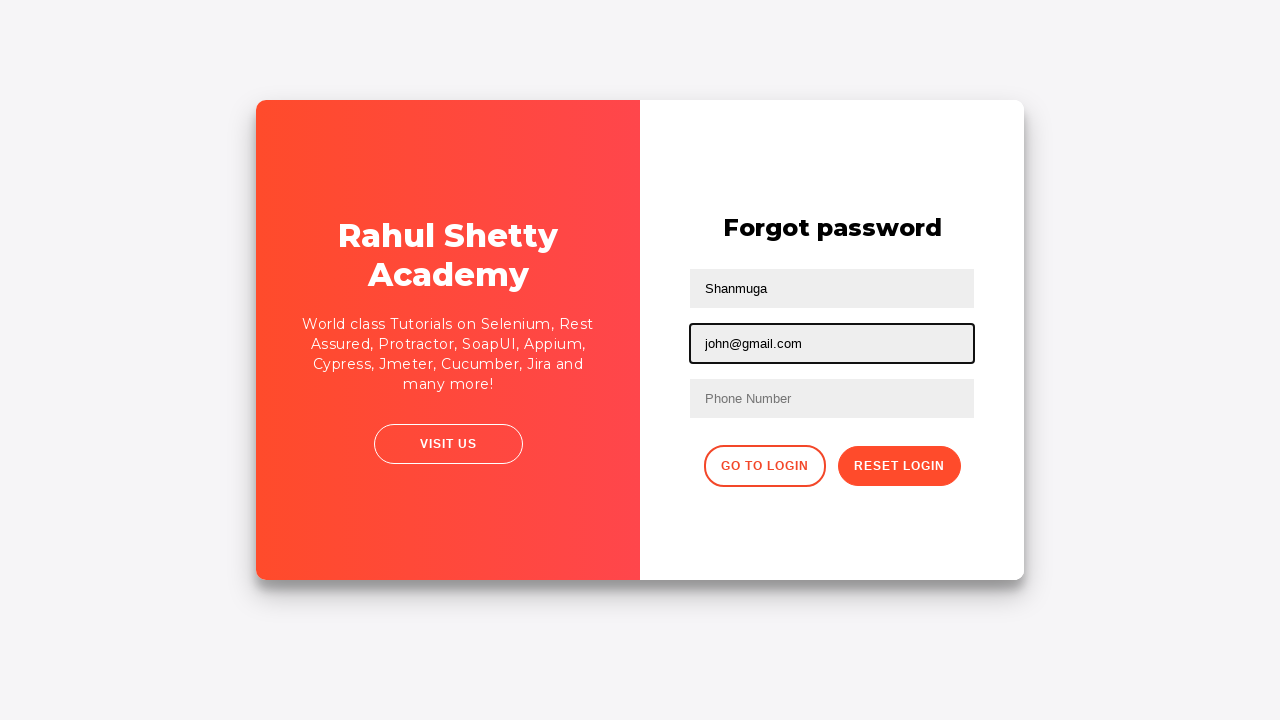

Filled phone number field with '9864353253' on //form/input[3]
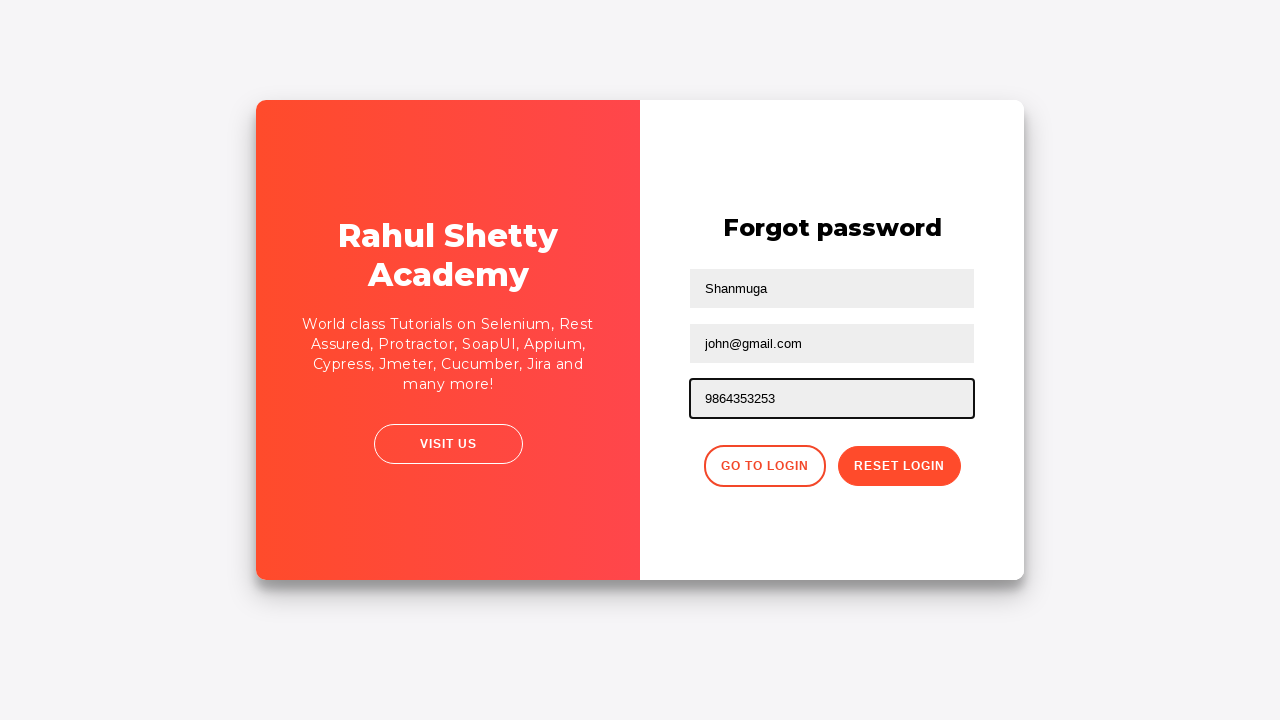

Clicked reset password button at (899, 466) on .reset-pwd-btn
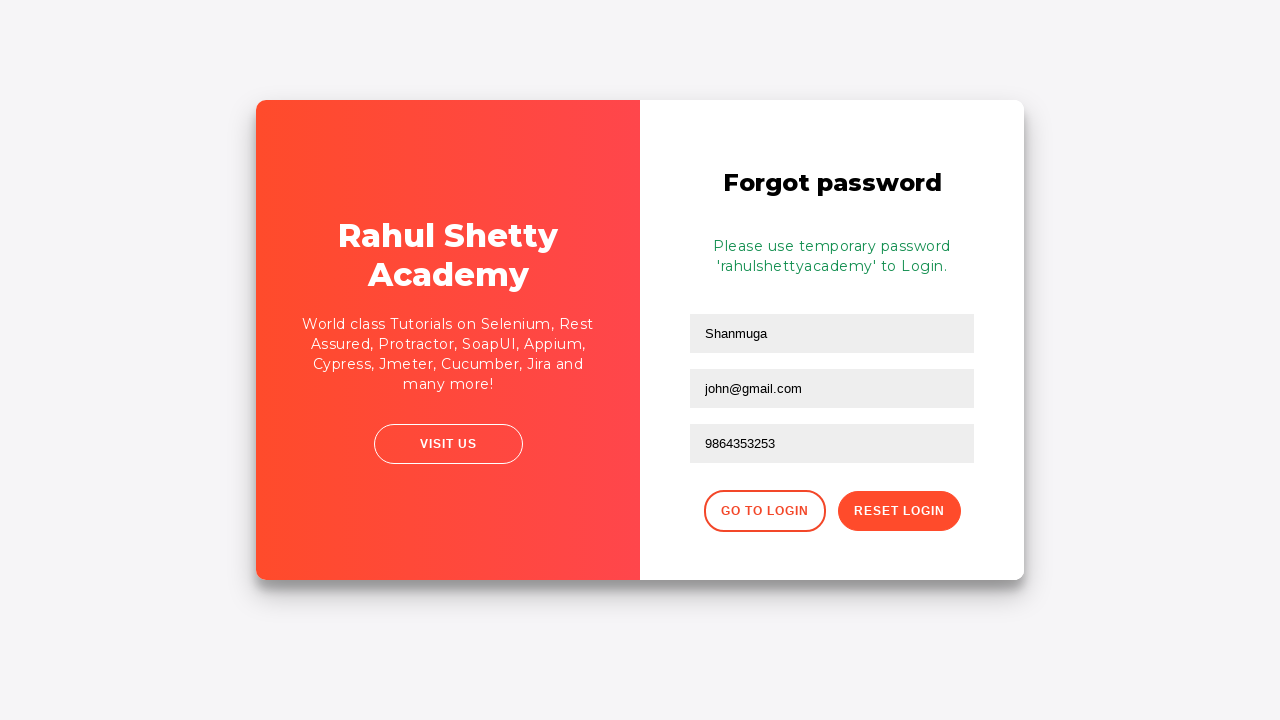

Clicked button to return to login page at (764, 511) on xpath=//div[@class='forgot-pwd-btn-conainer']/button[1]
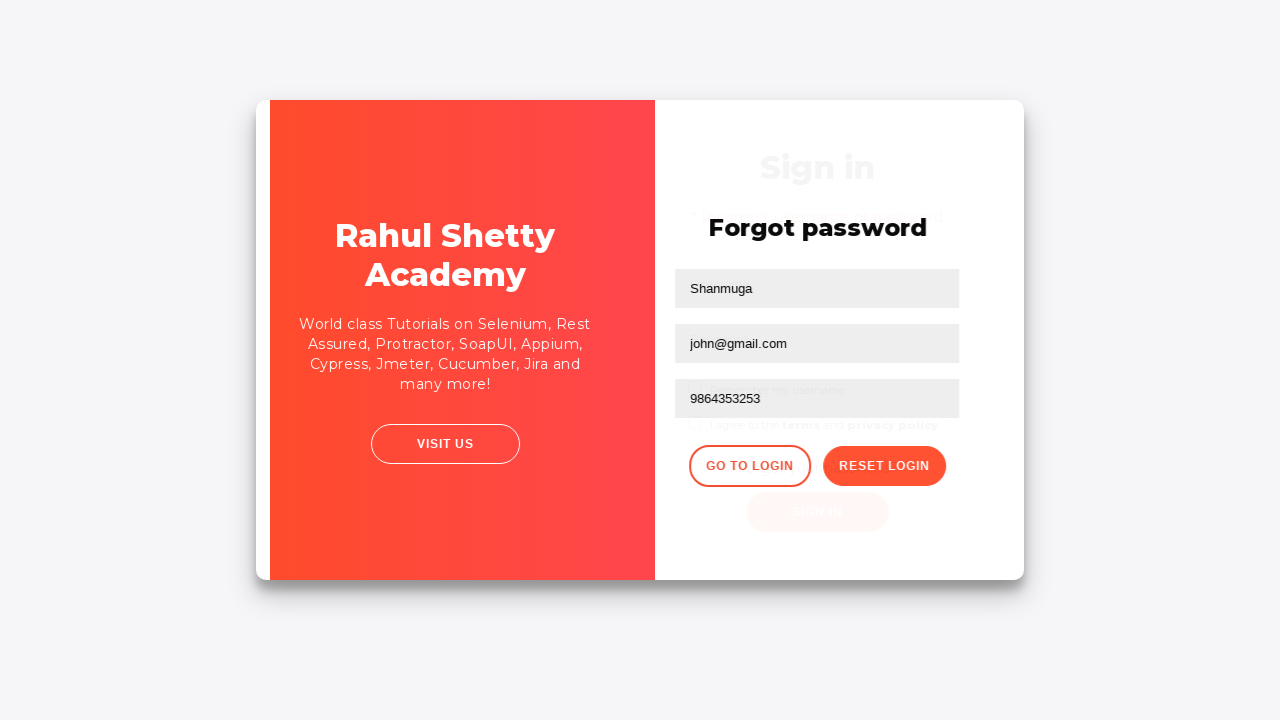

Filled username field with 'Vignesh' on #inputUsername
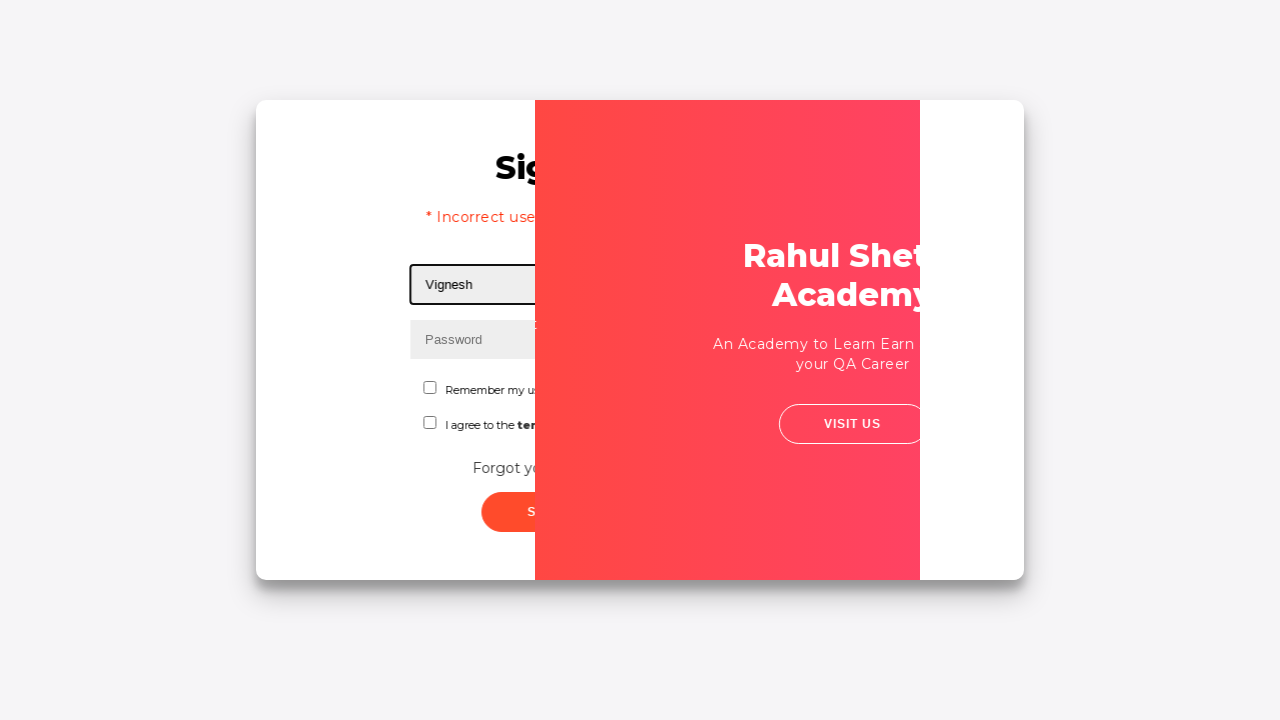

Filled password field with 'rahulshettyacademy' on input[type*='pass']
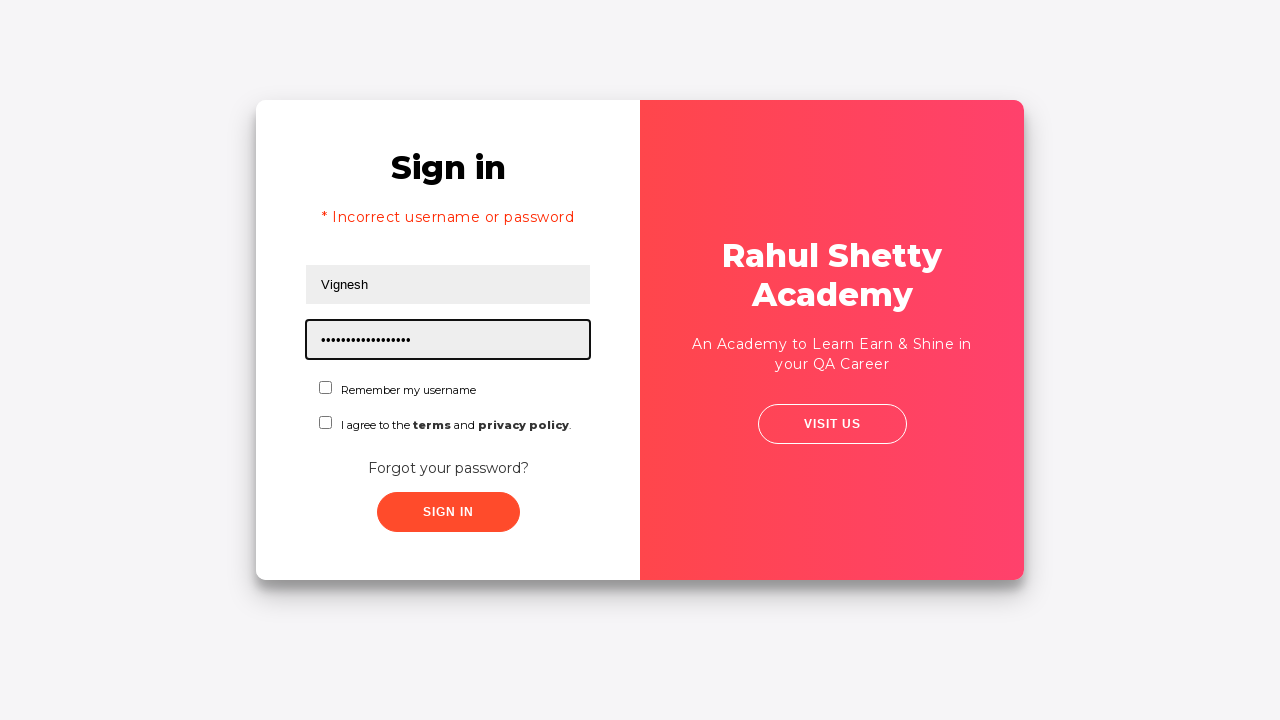

Checked the checkbox for agreement at (326, 388) on #chkboxOne
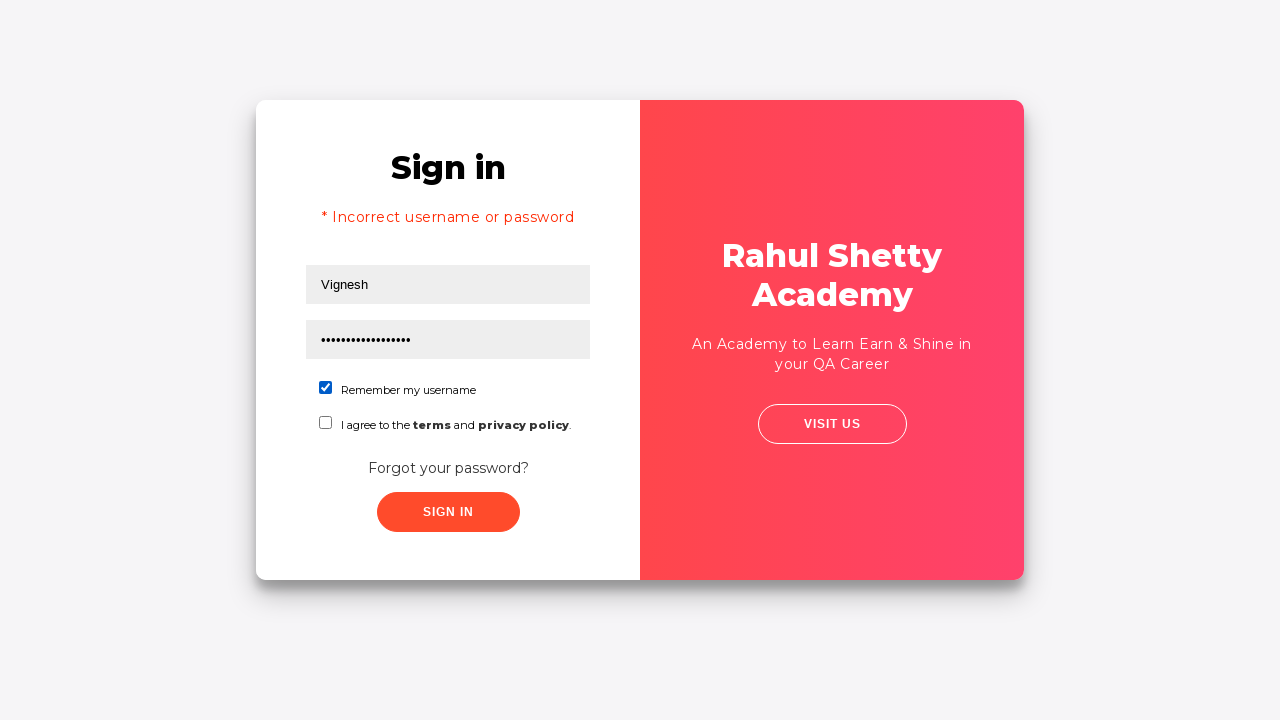

Clicked submit button with correct credentials at (448, 512) on xpath=//button[contains(@class,'submit')]
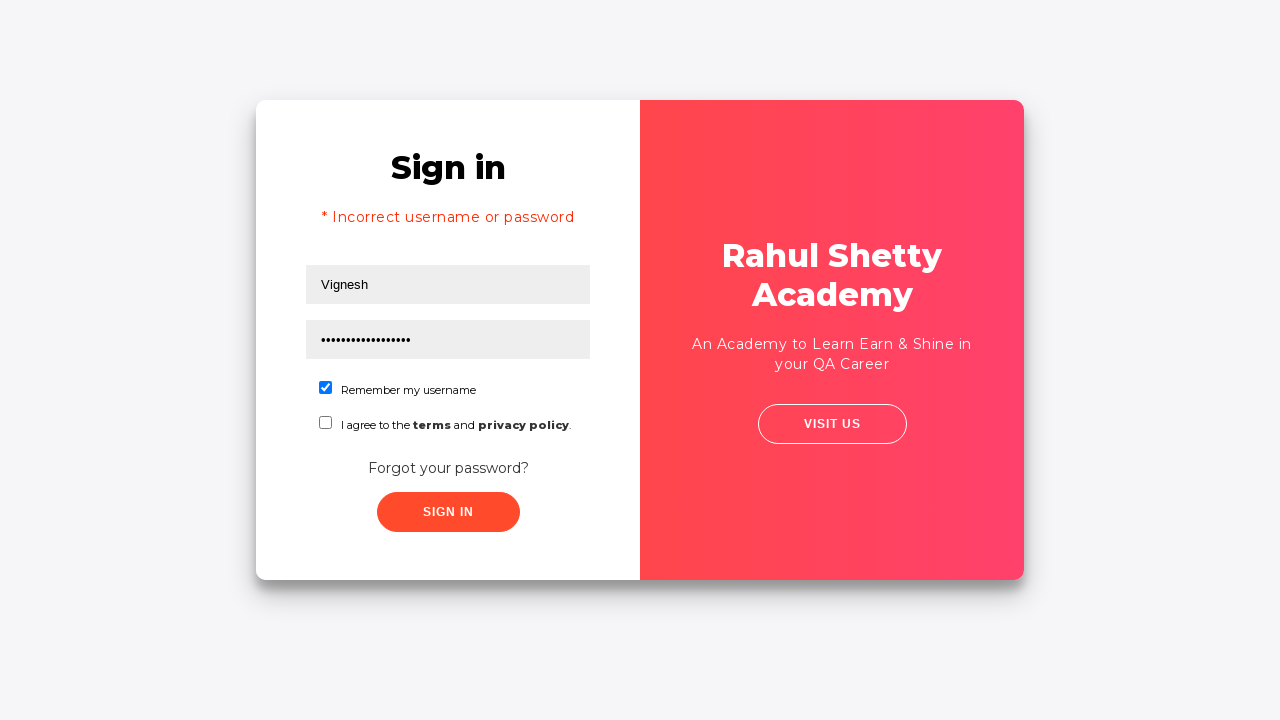

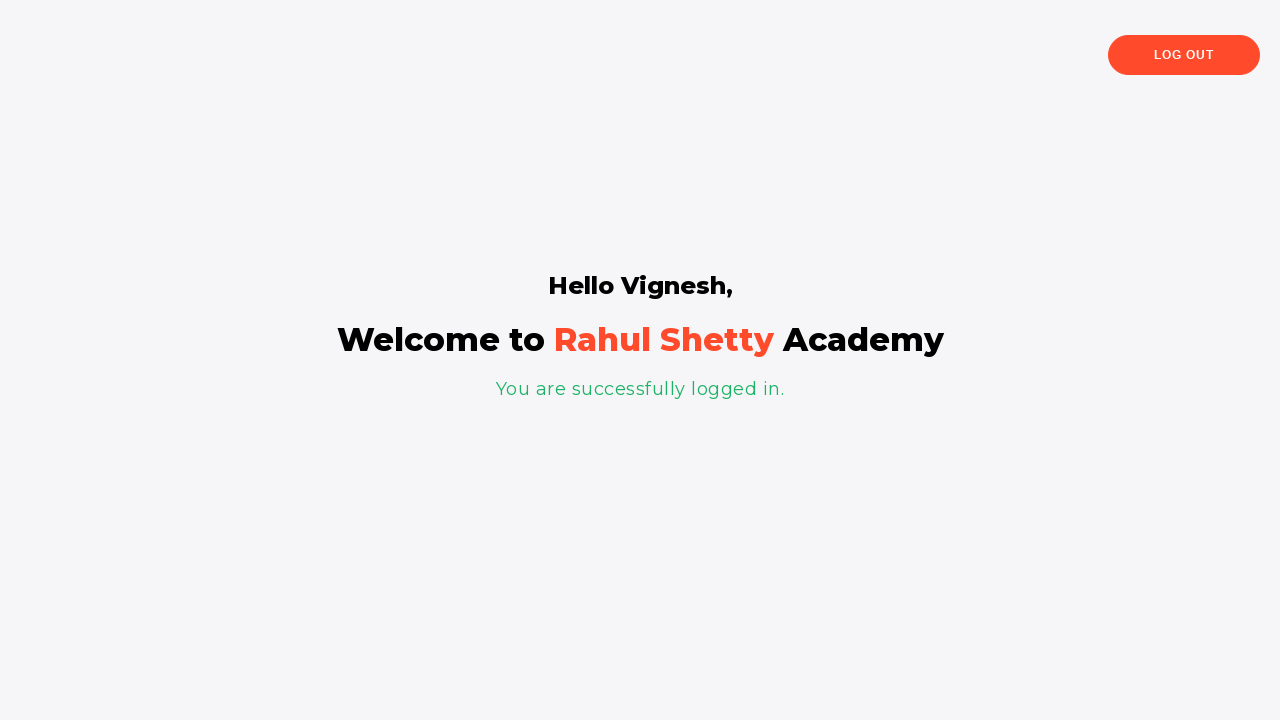